Tests multi-tab browser functionality by opening a new tab, navigating to a second page to extract course name text, then switching back to the original tab and filling a form field with the extracted text.

Starting URL: https://rahulshettyacademy.com/angularpractice/

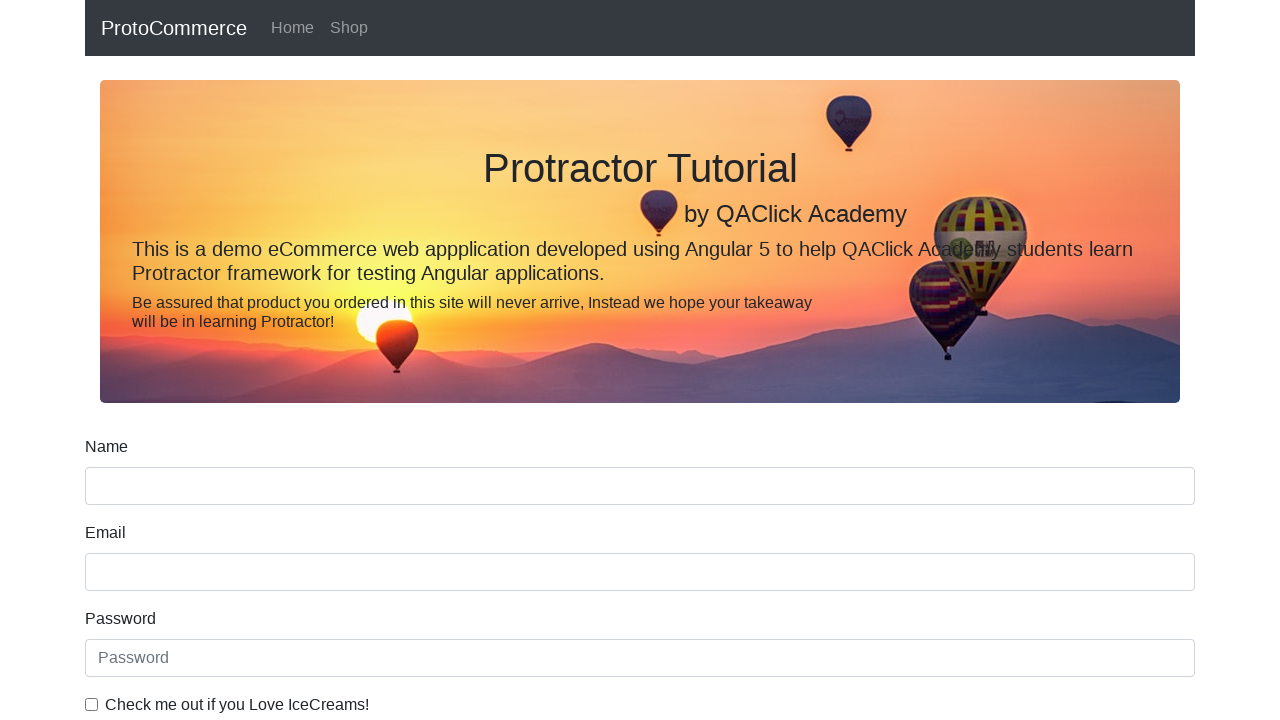

Opened a new tab
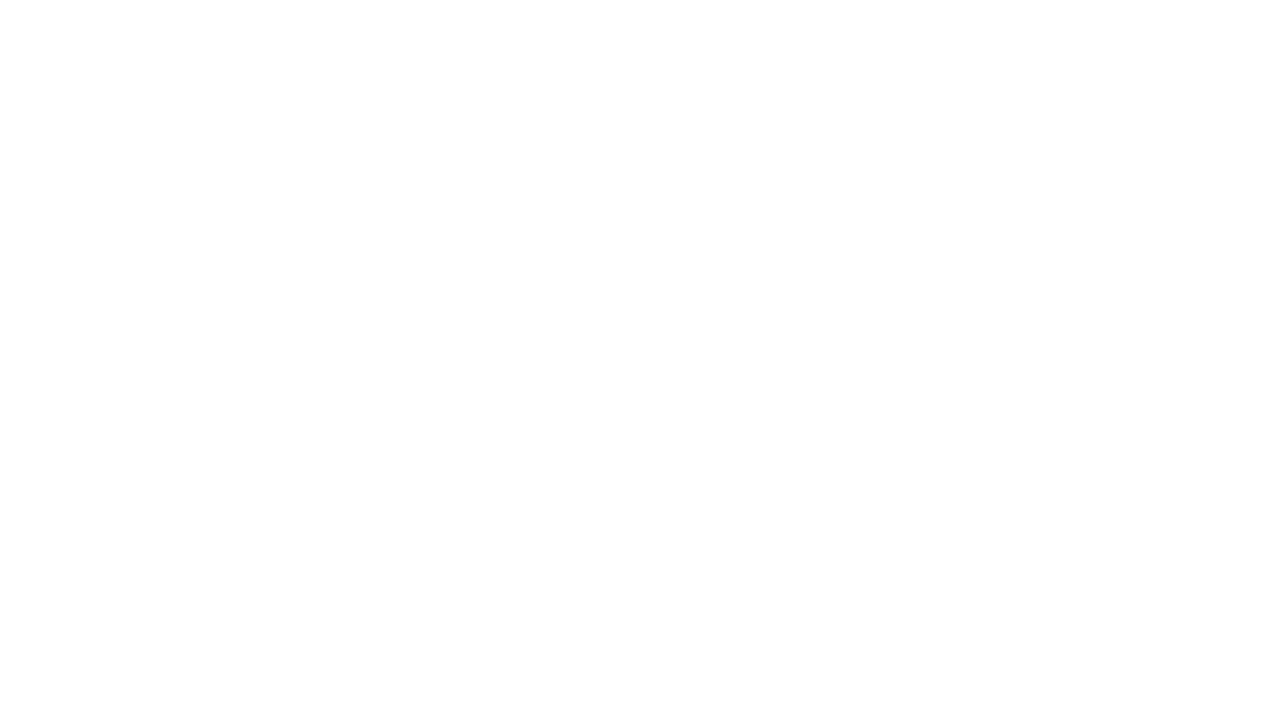

Navigated to courses page in new tab
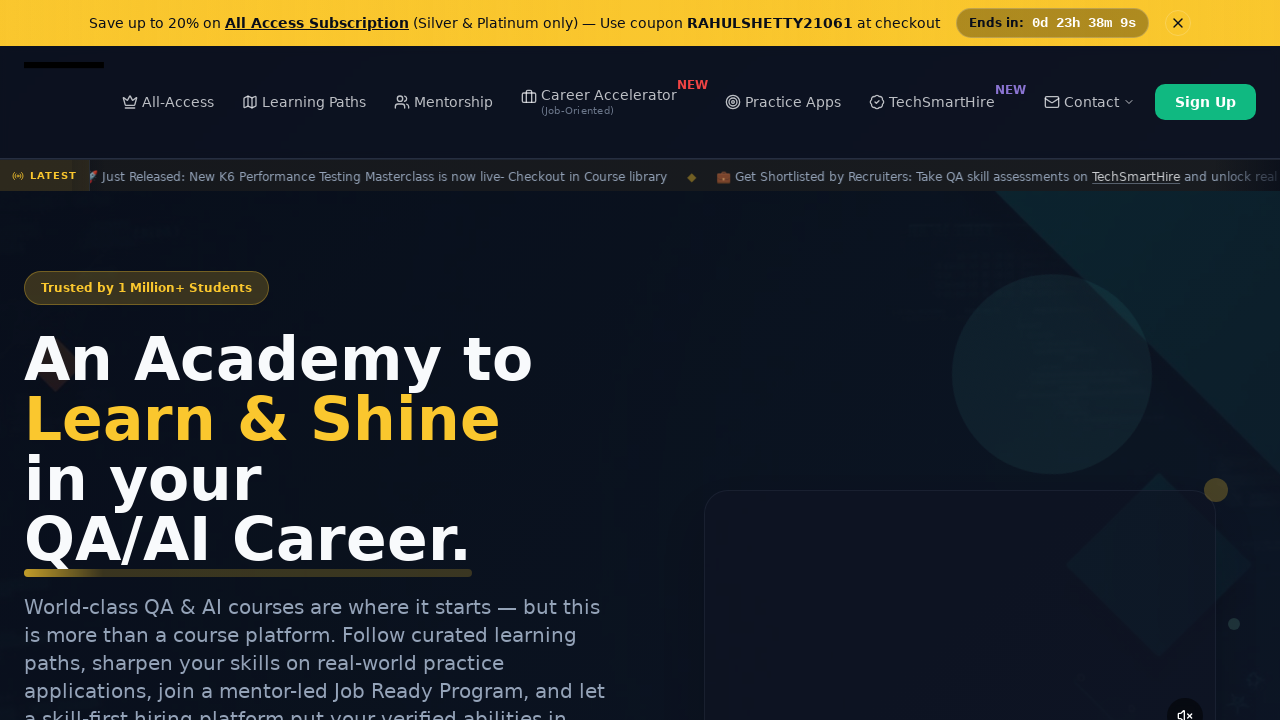

Course links loaded on the courses page
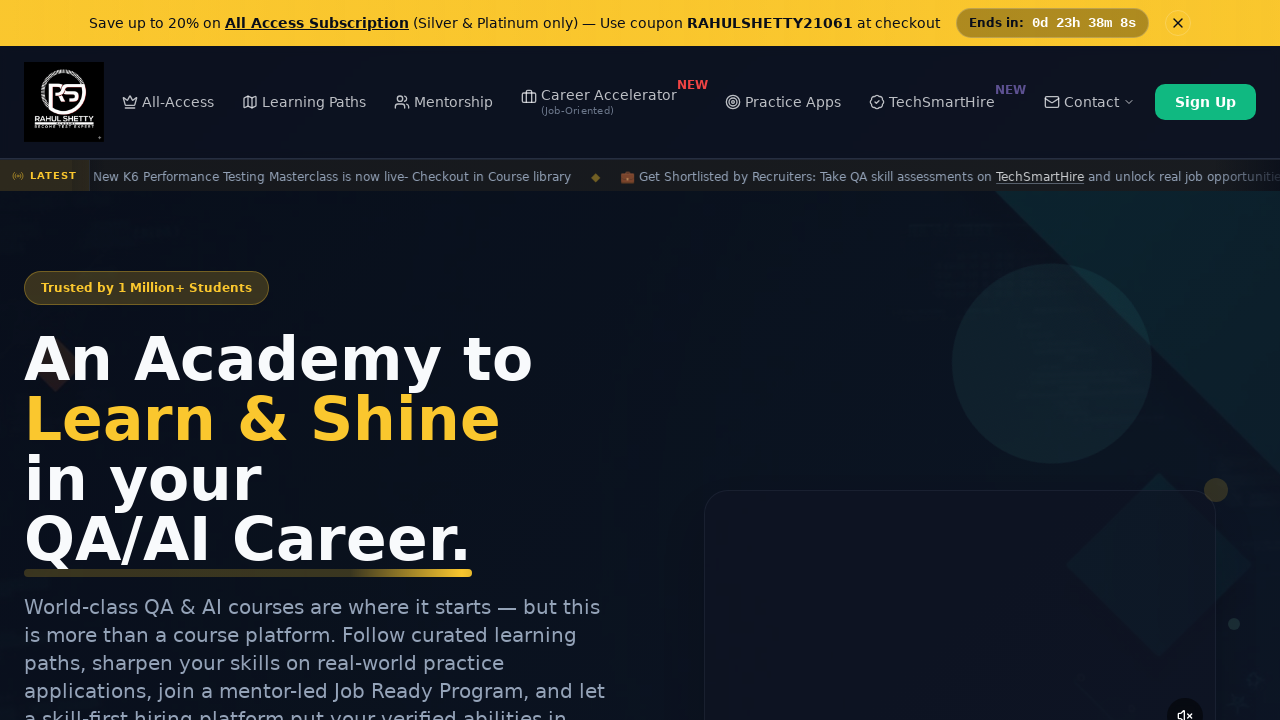

Located all course link elements
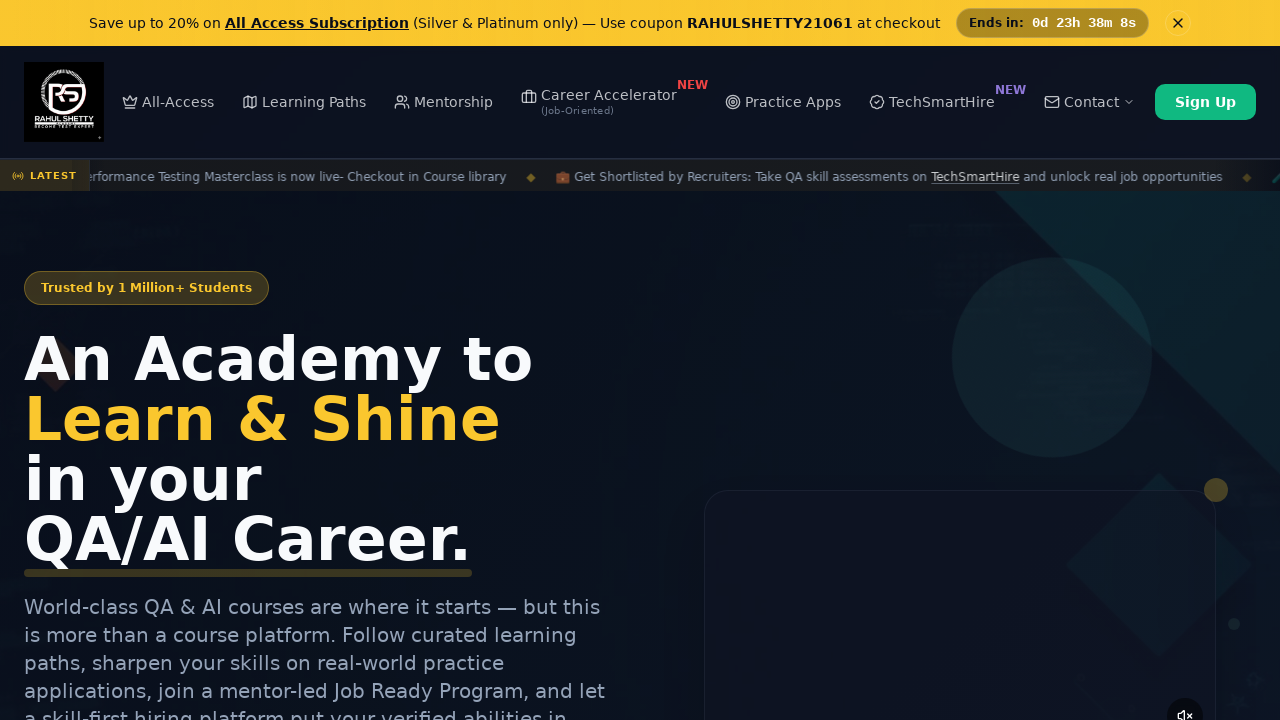

Extracted course name: Playwright Testing
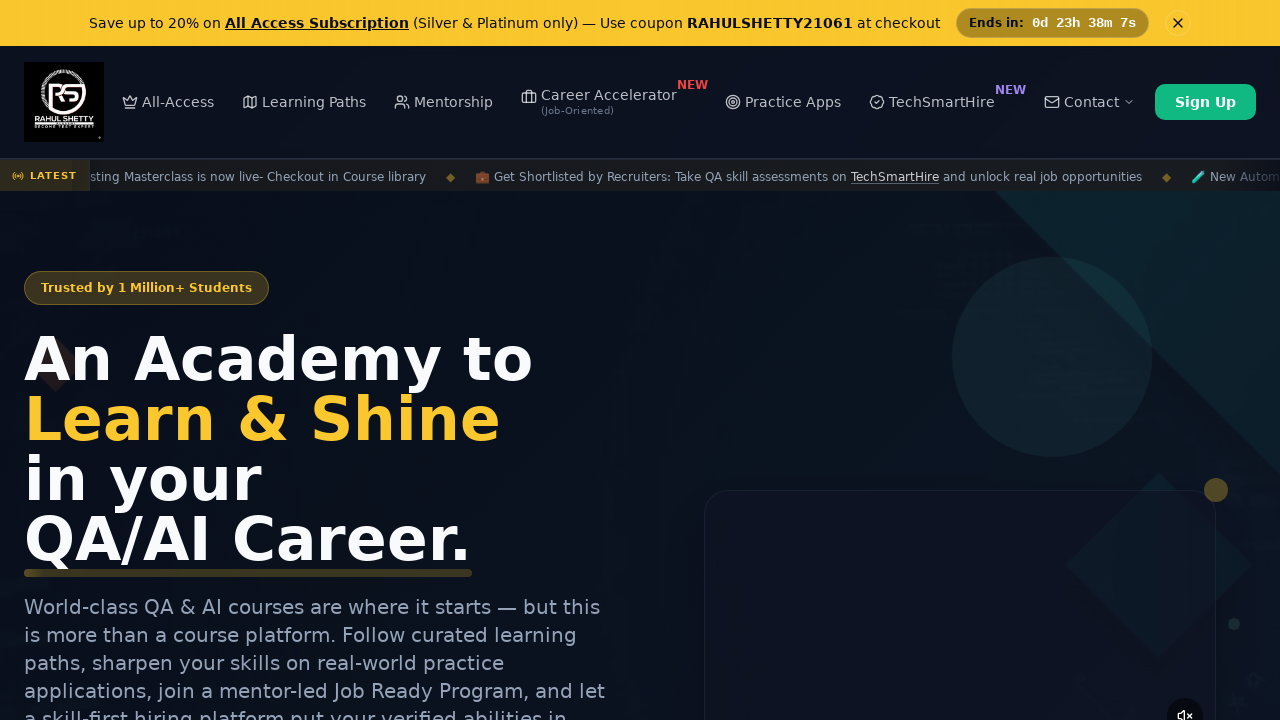

Switched back to original tab
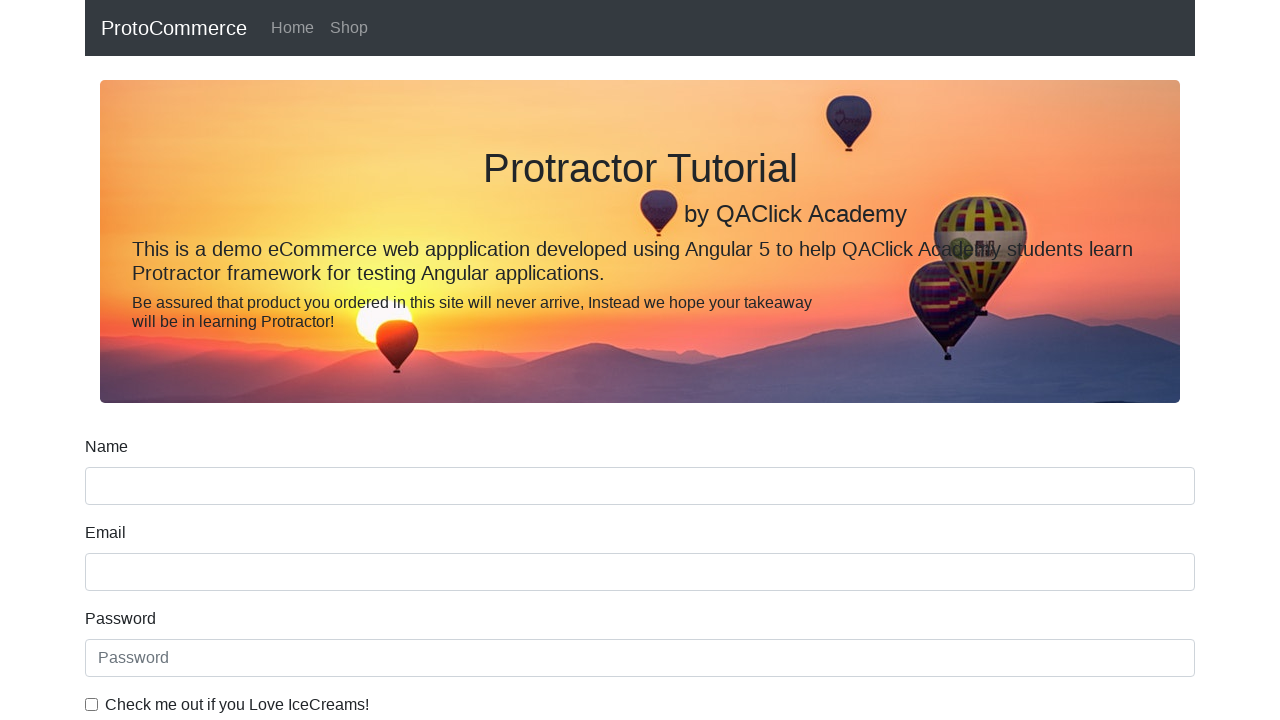

Filled name field with extracted course name: Playwright Testing on div.form-group input[name='name']
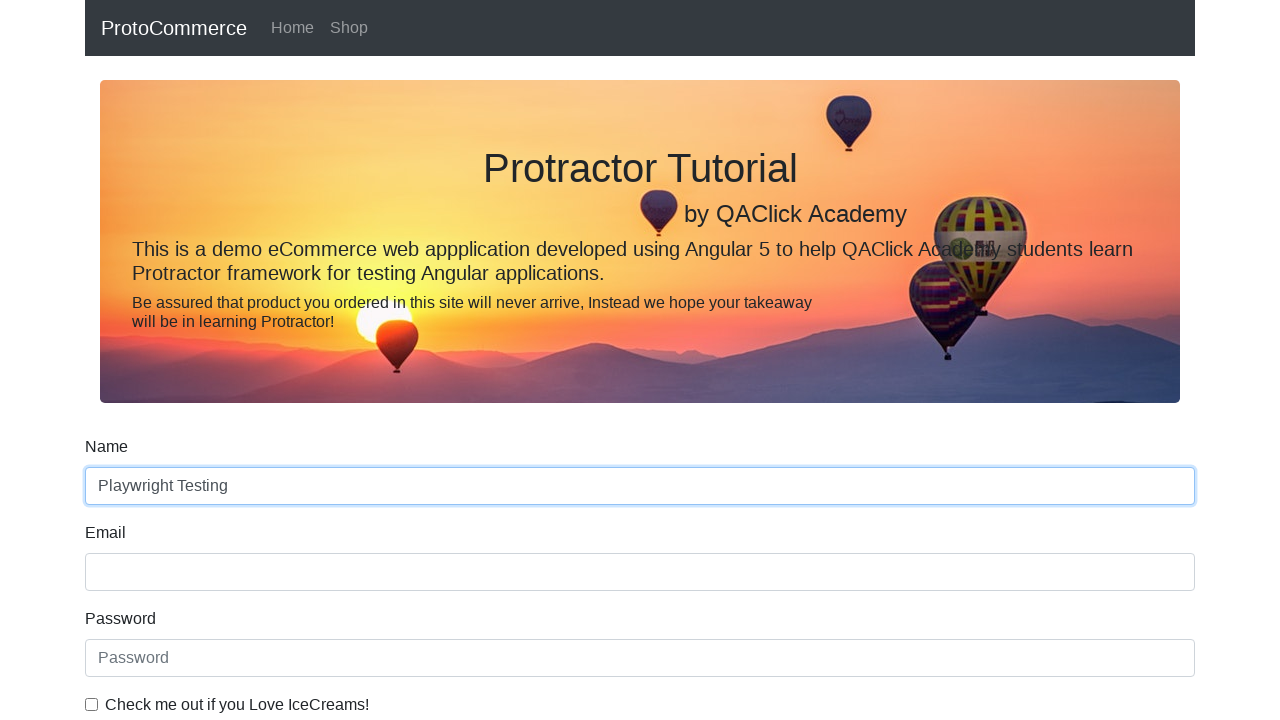

Closed the new tab
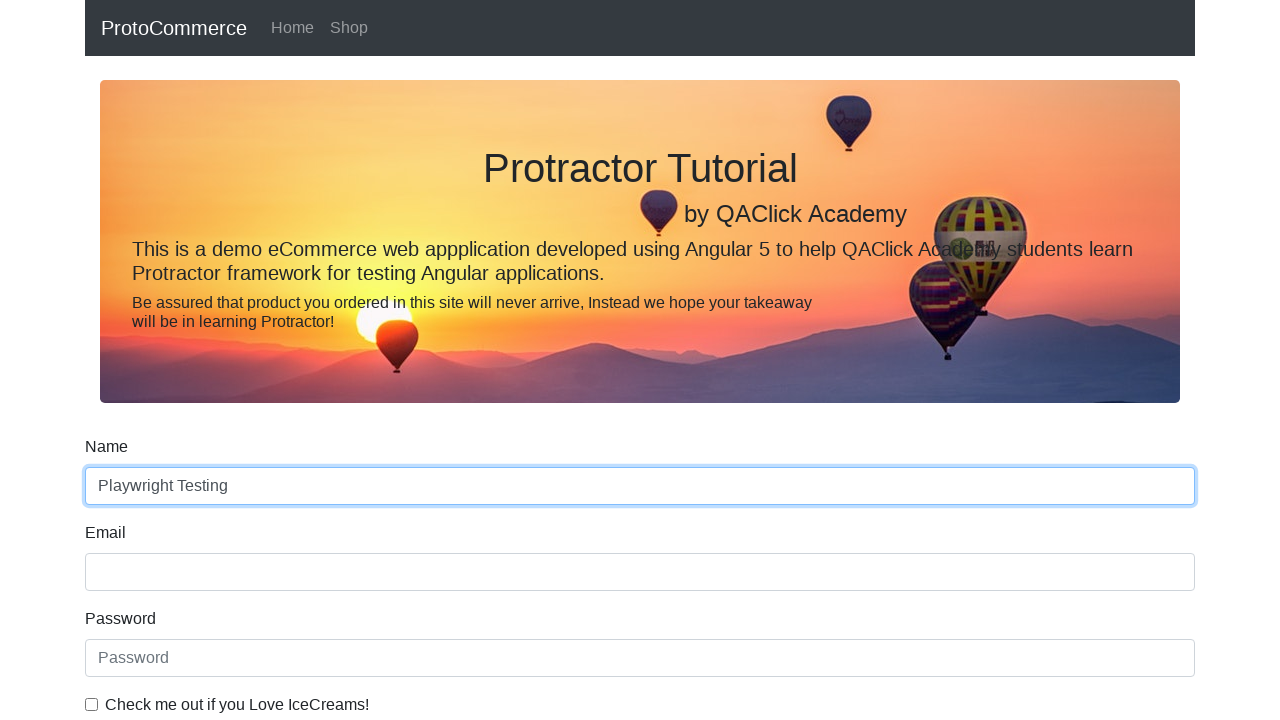

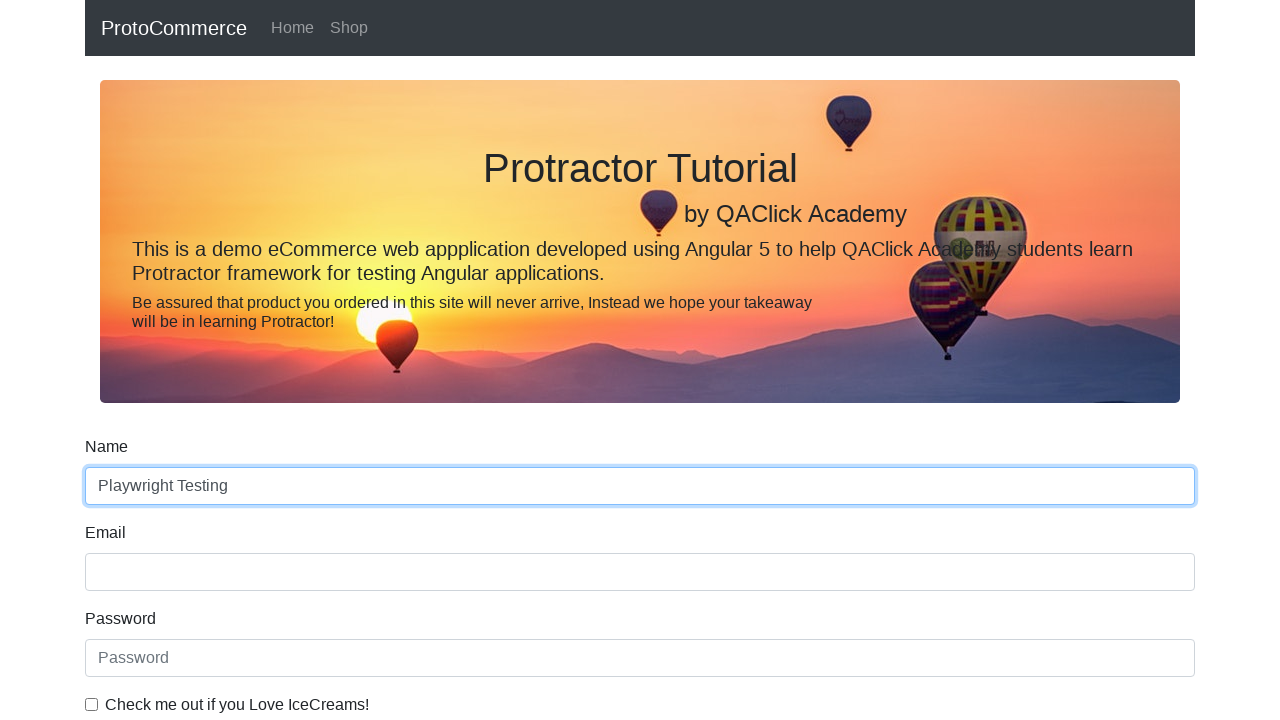